Tests a web form by entering text into a text box, clicking the submit button, and verifying the success message is displayed.

Starting URL: https://www.selenium.dev/selenium/web/web-form.html

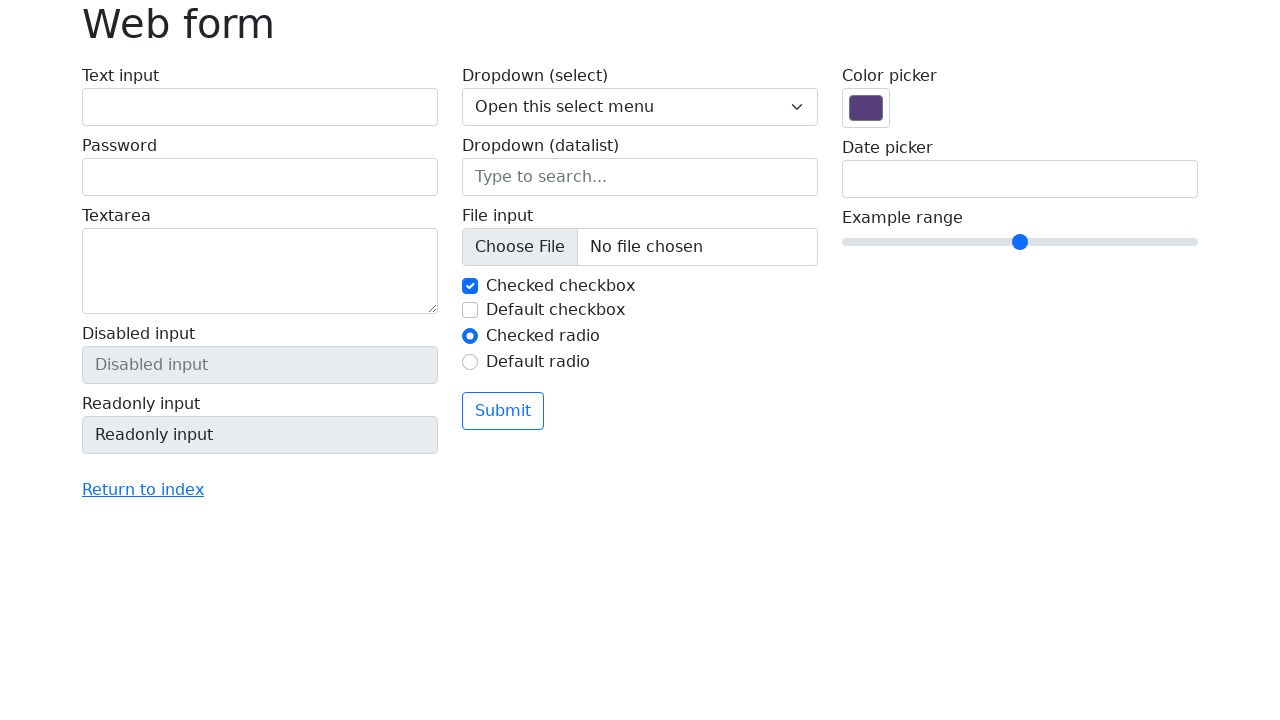

Navigated to web form URL
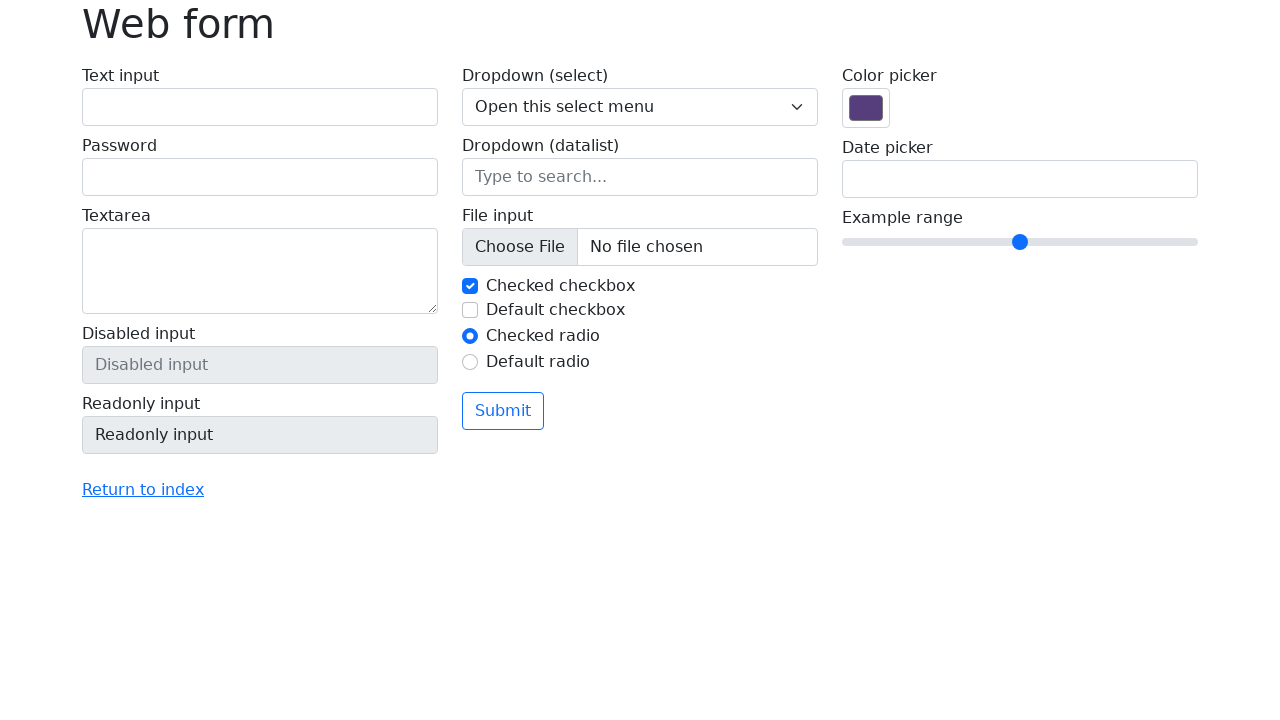

Verified page title is 'Web form'
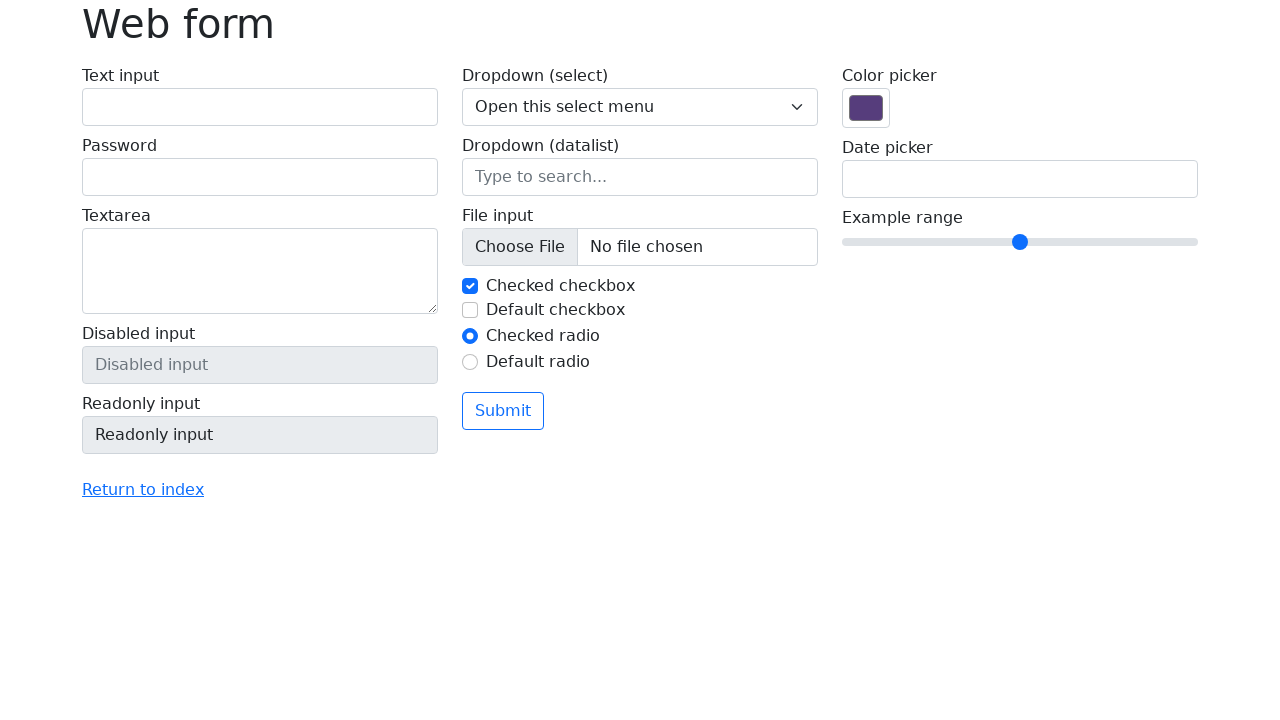

Filled text box with 'Selenium' on input[name='my-text']
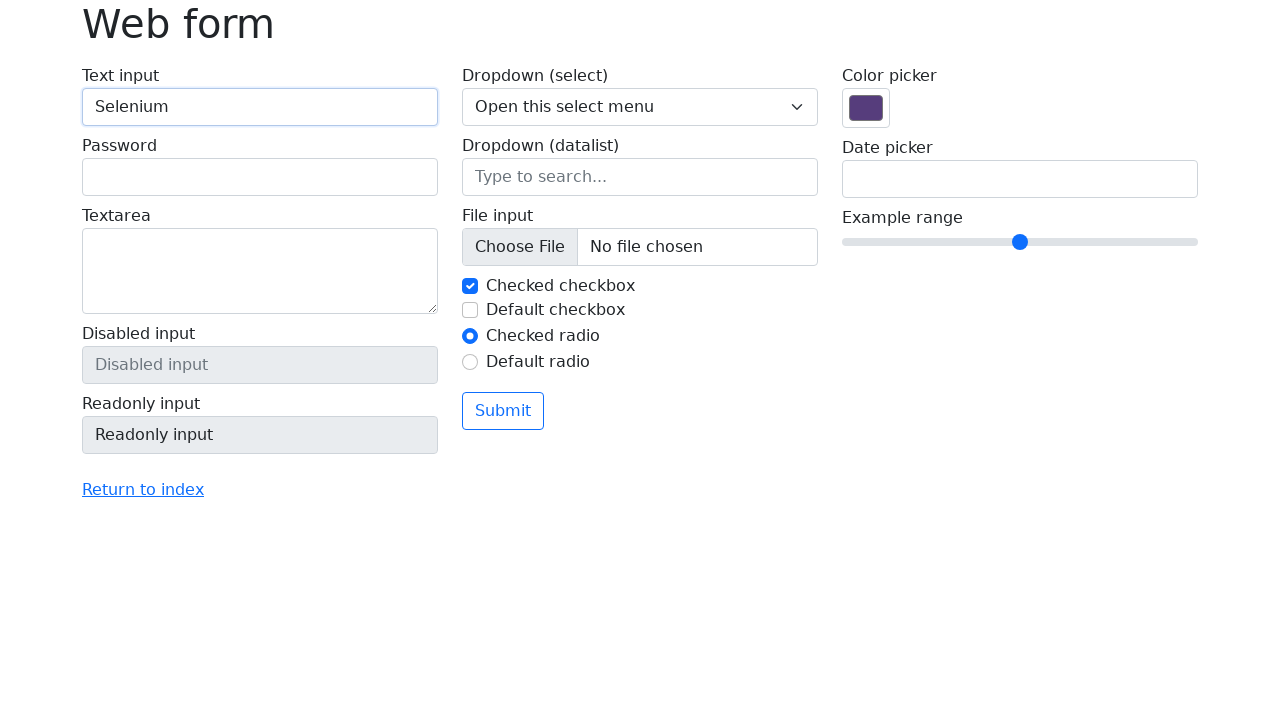

Clicked the submit button at (503, 411) on button
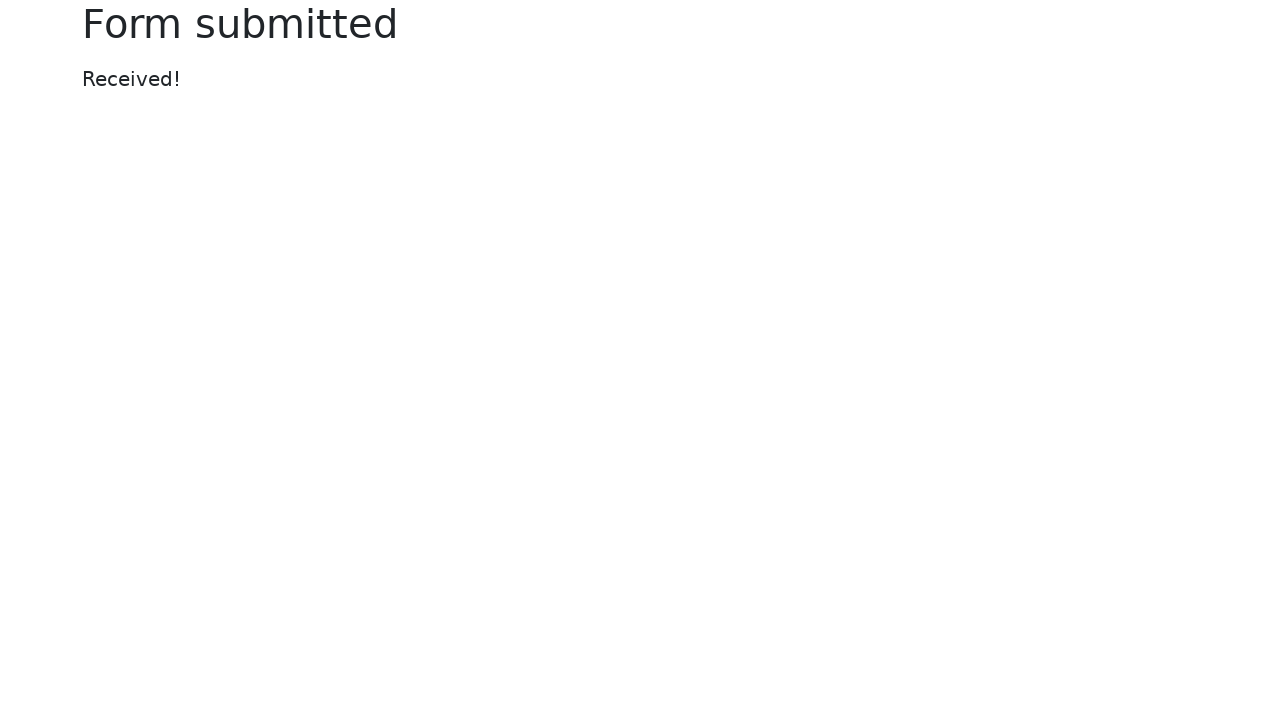

Success message element appeared
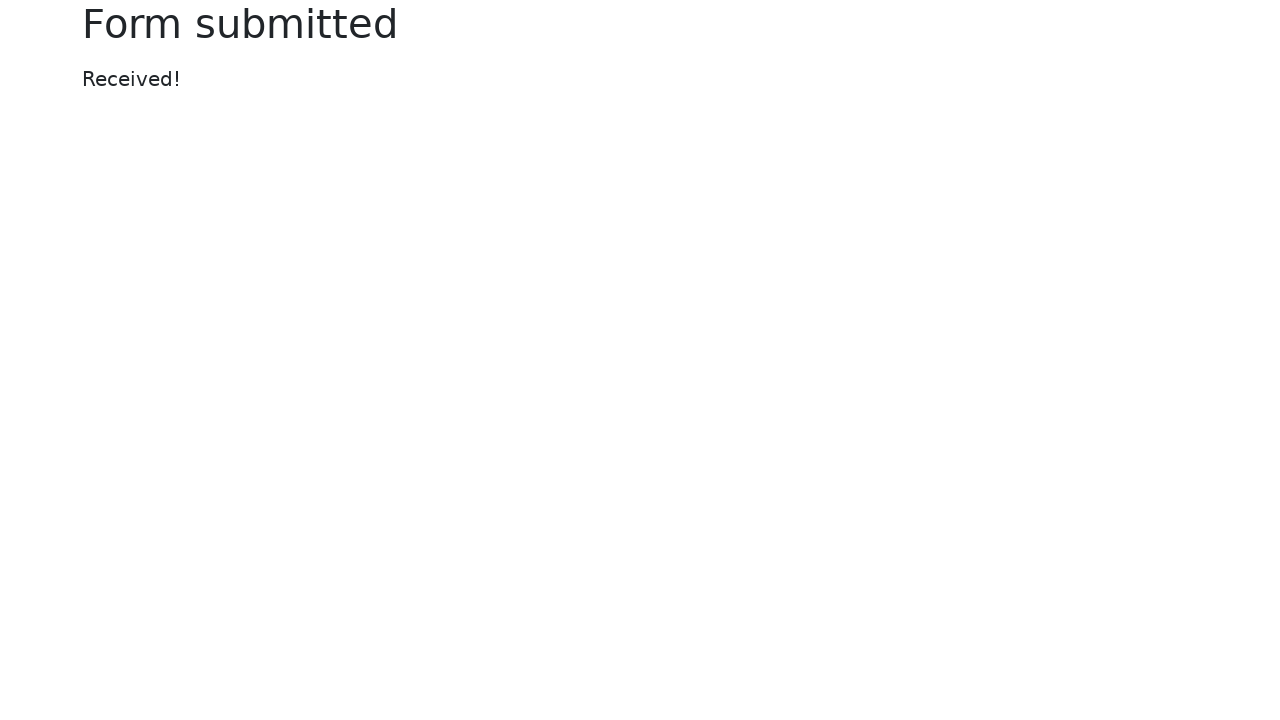

Retrieved success message text content
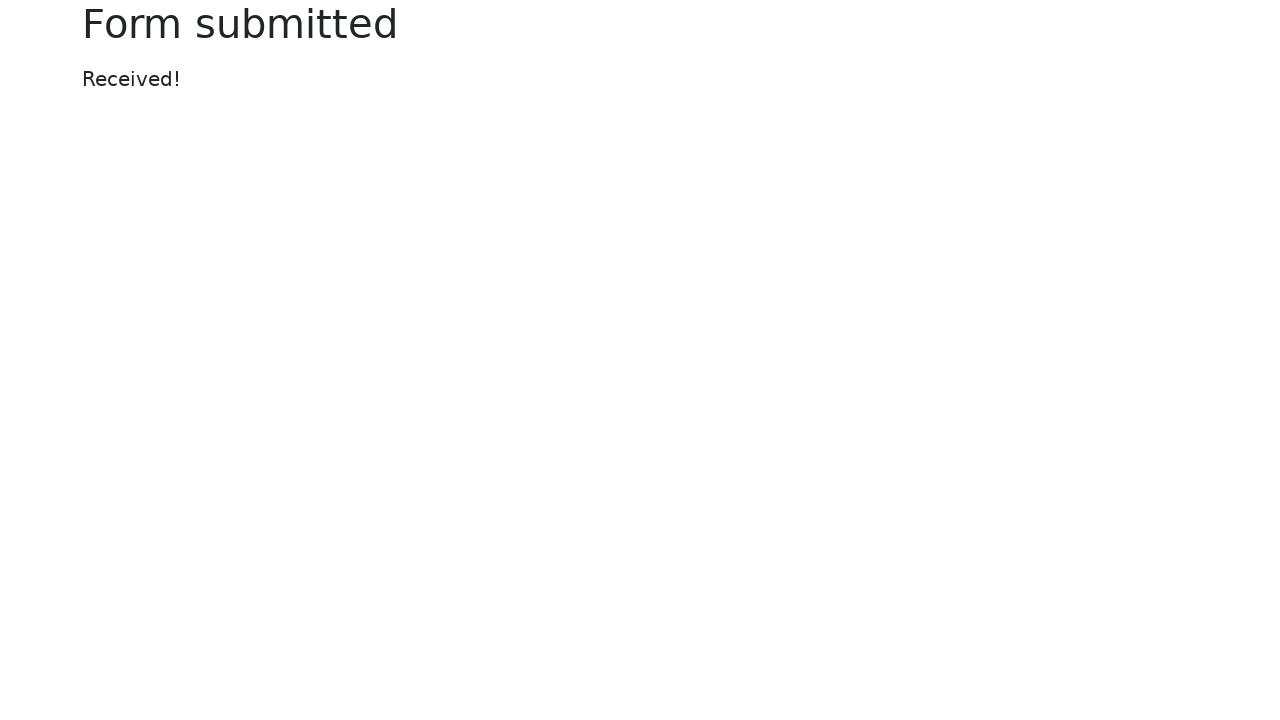

Verified success message displays 'Received!'
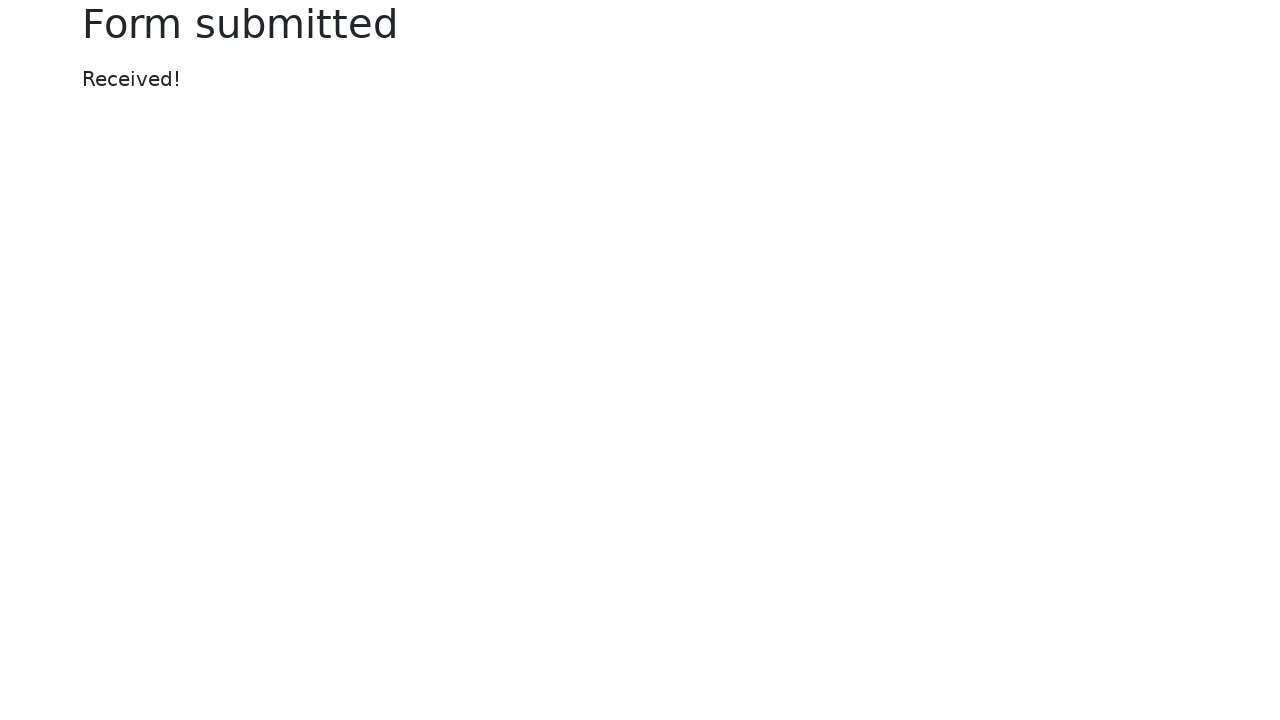

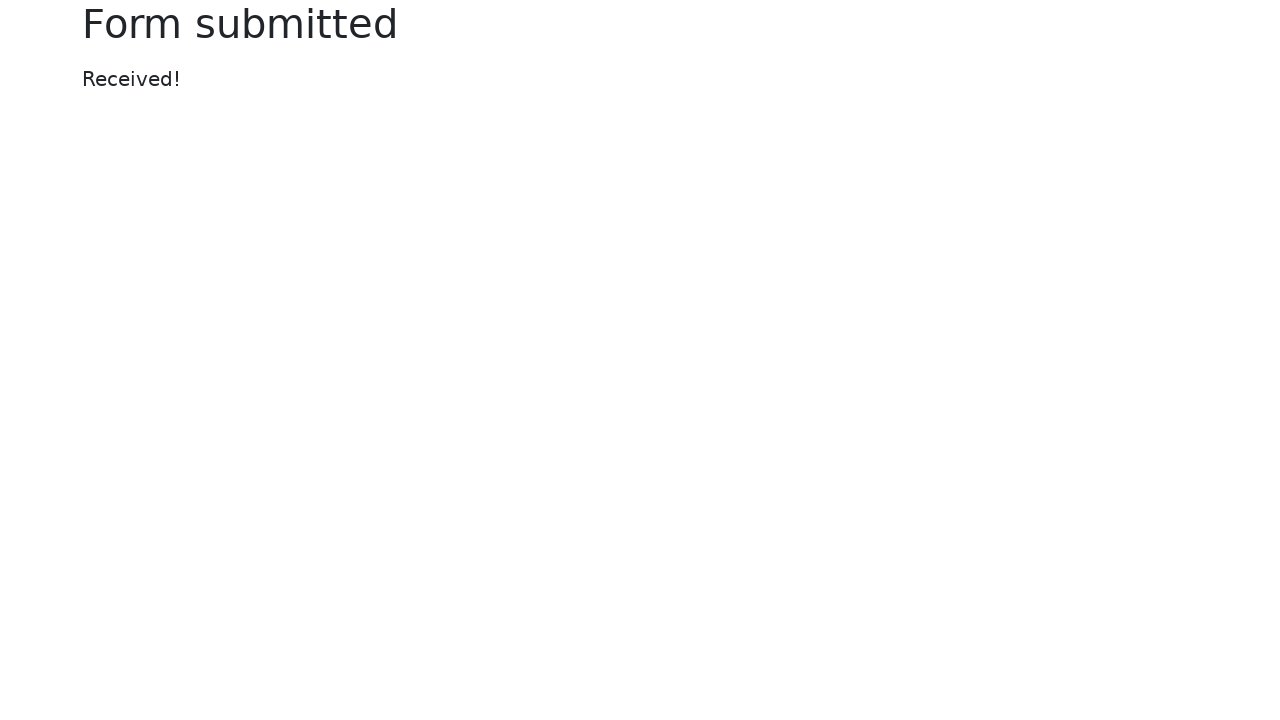